Tests keyboard input functionality by clicking on a text field, entering text, and clicking a button

Starting URL: https://formy-project.herokuapp.com/keypress

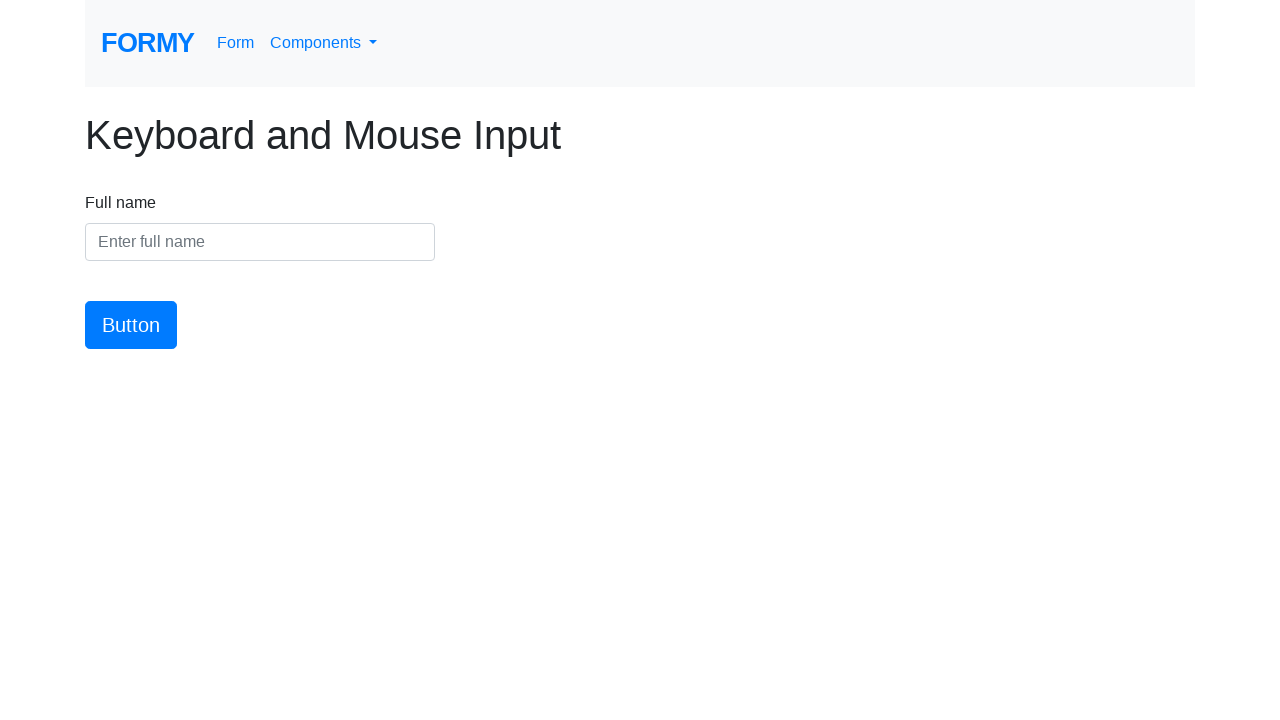

Clicked on the name field to make it active at (260, 242) on #name
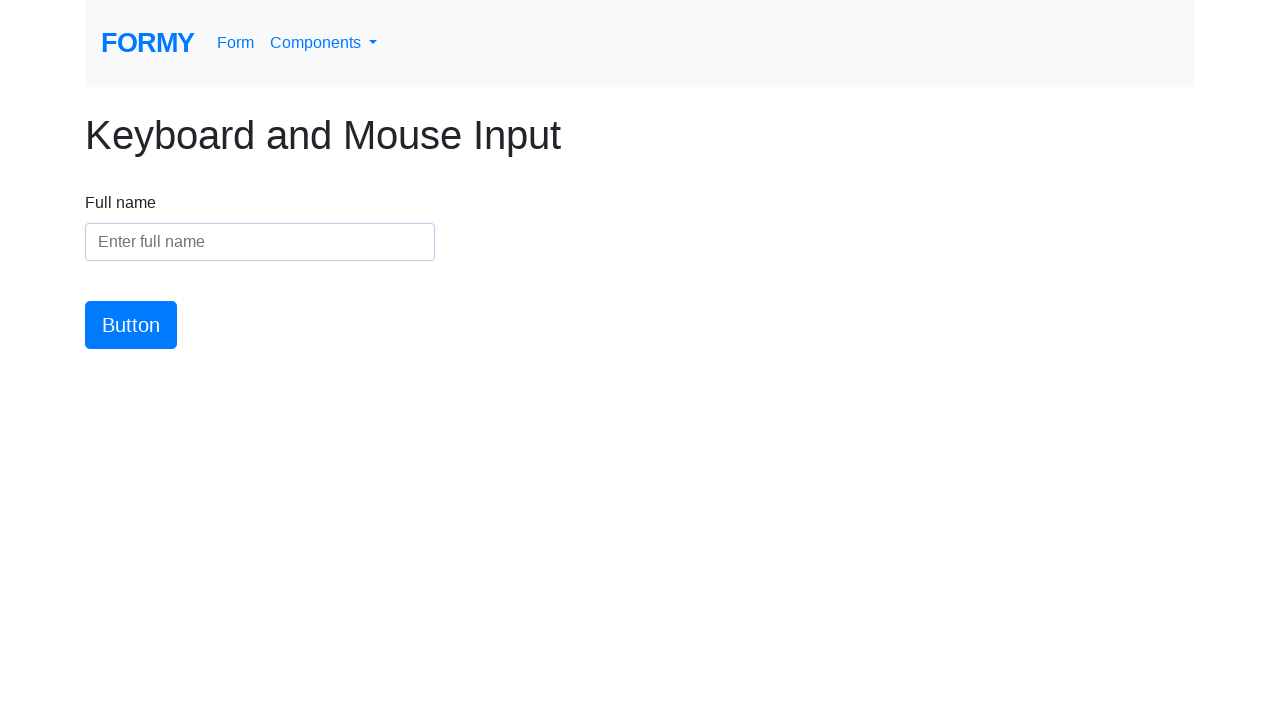

Entered 'Rob Weintraub' into the name field on #name
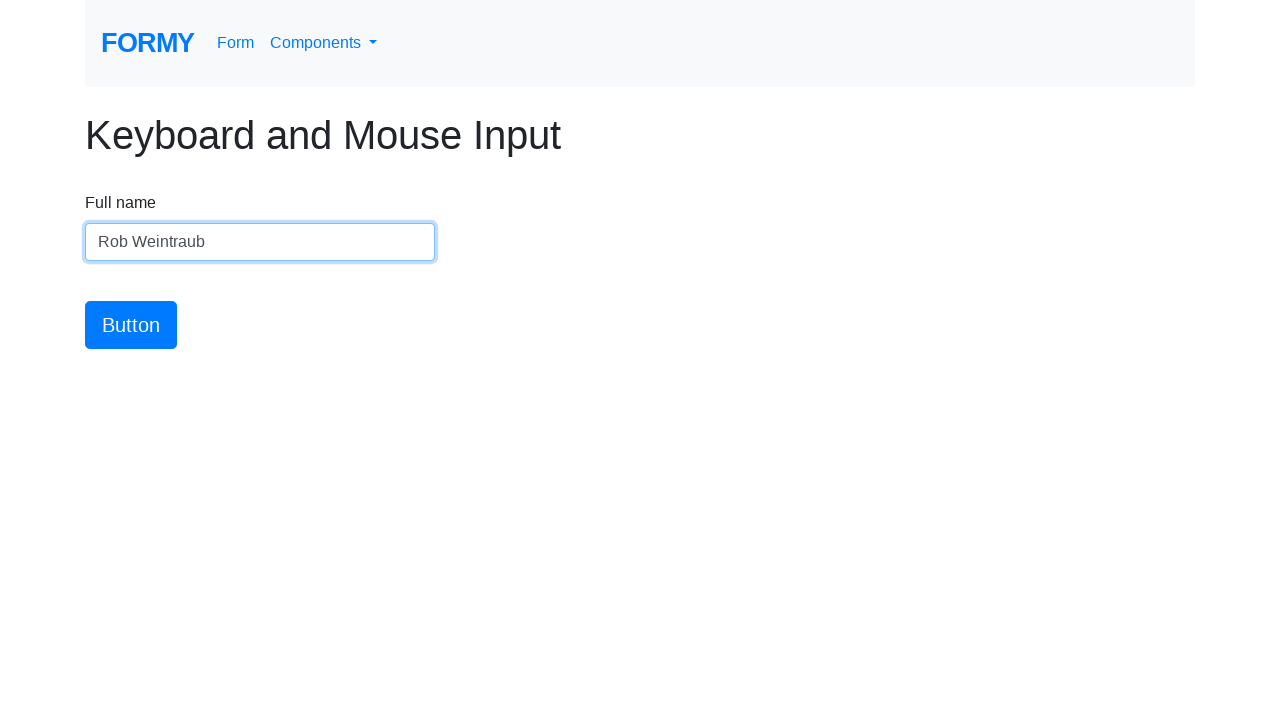

Clicked the submit button at (131, 325) on #button
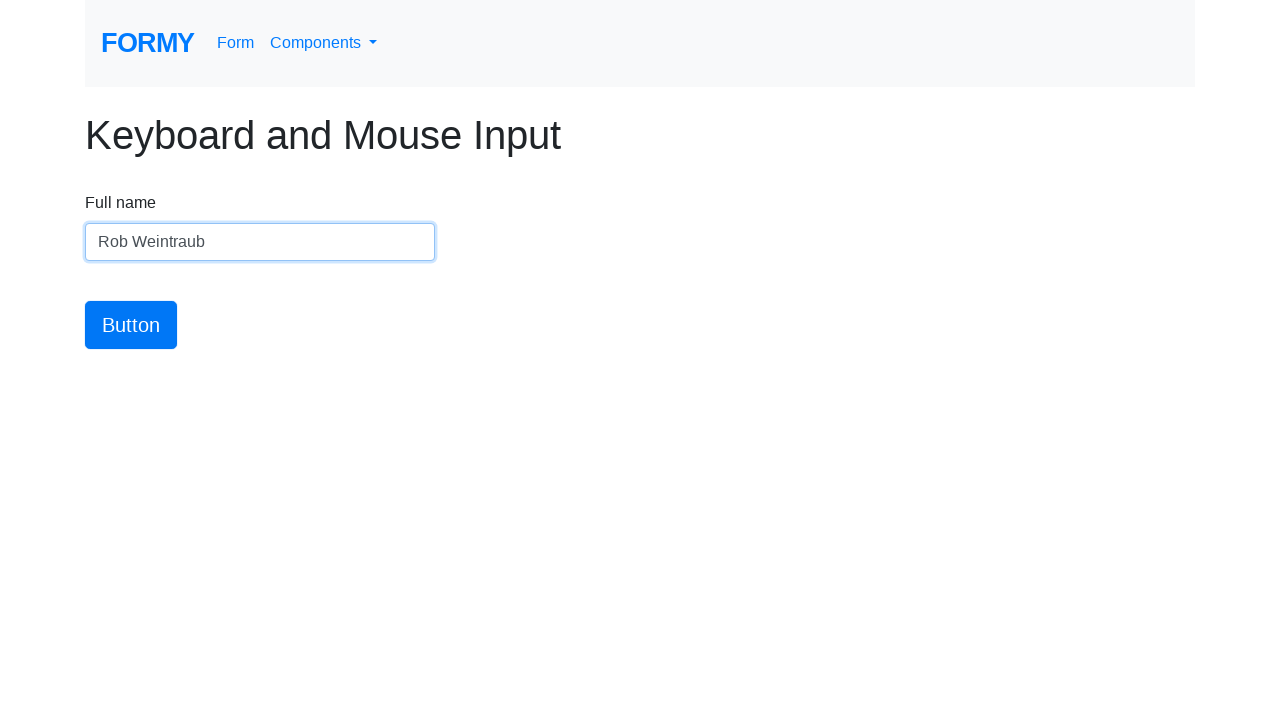

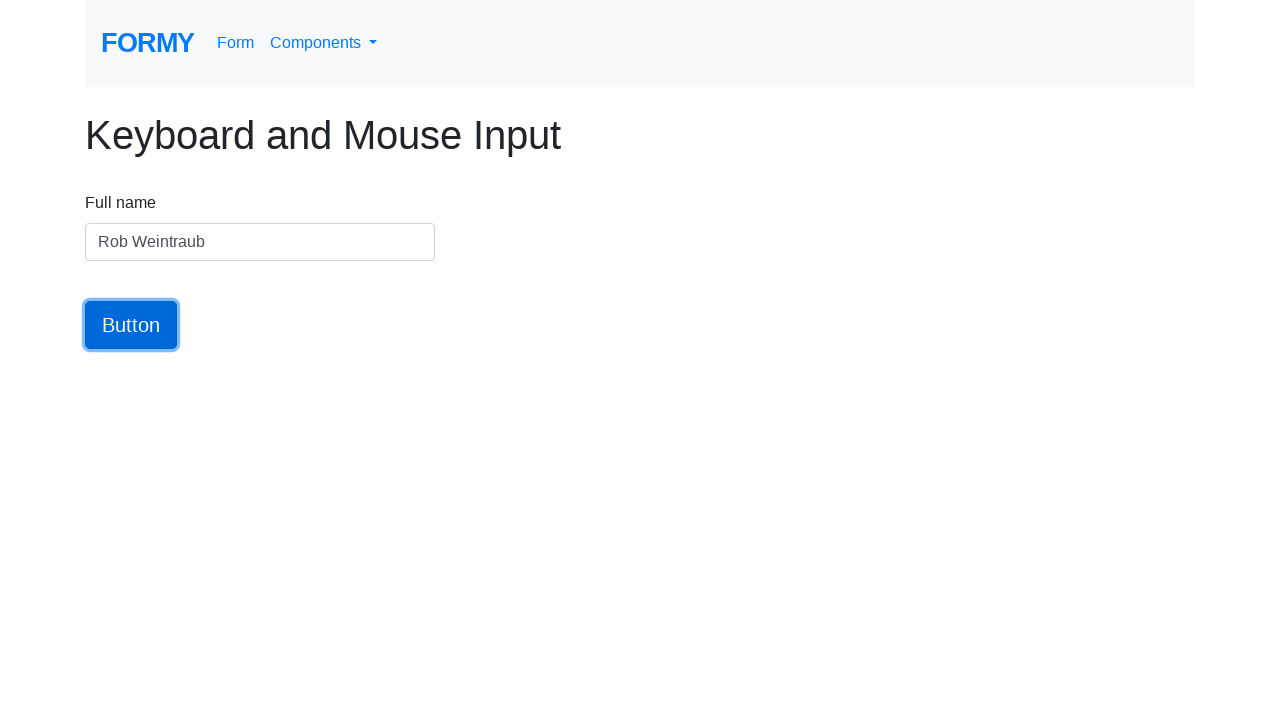